Tests a grocery shopping site by searching for products containing "ca", verifying the product count, incrementing quantity on the first product, adding it to cart, and then finding and adding "Cashews" to the cart.

Starting URL: https://rahulshettyacademy.com/seleniumPractise/#/

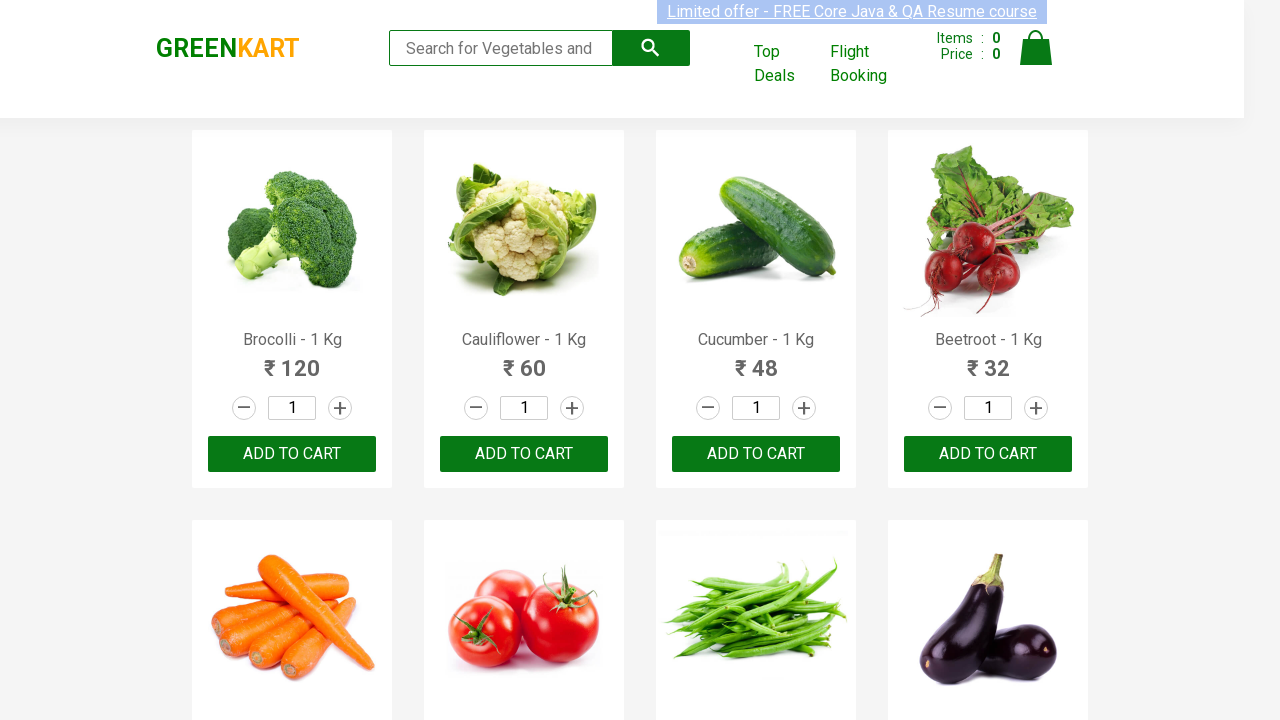

Typed 'ca' in the search box on .search-keyword
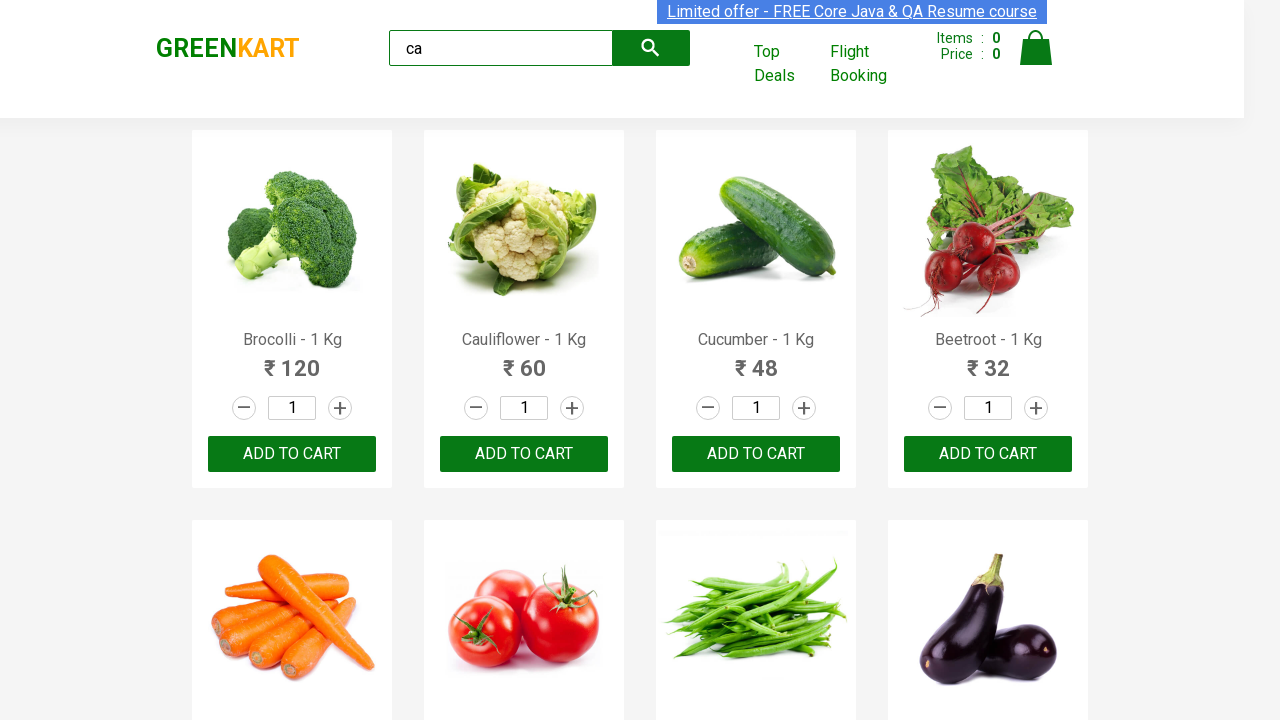

Waited 2 seconds for search results to load
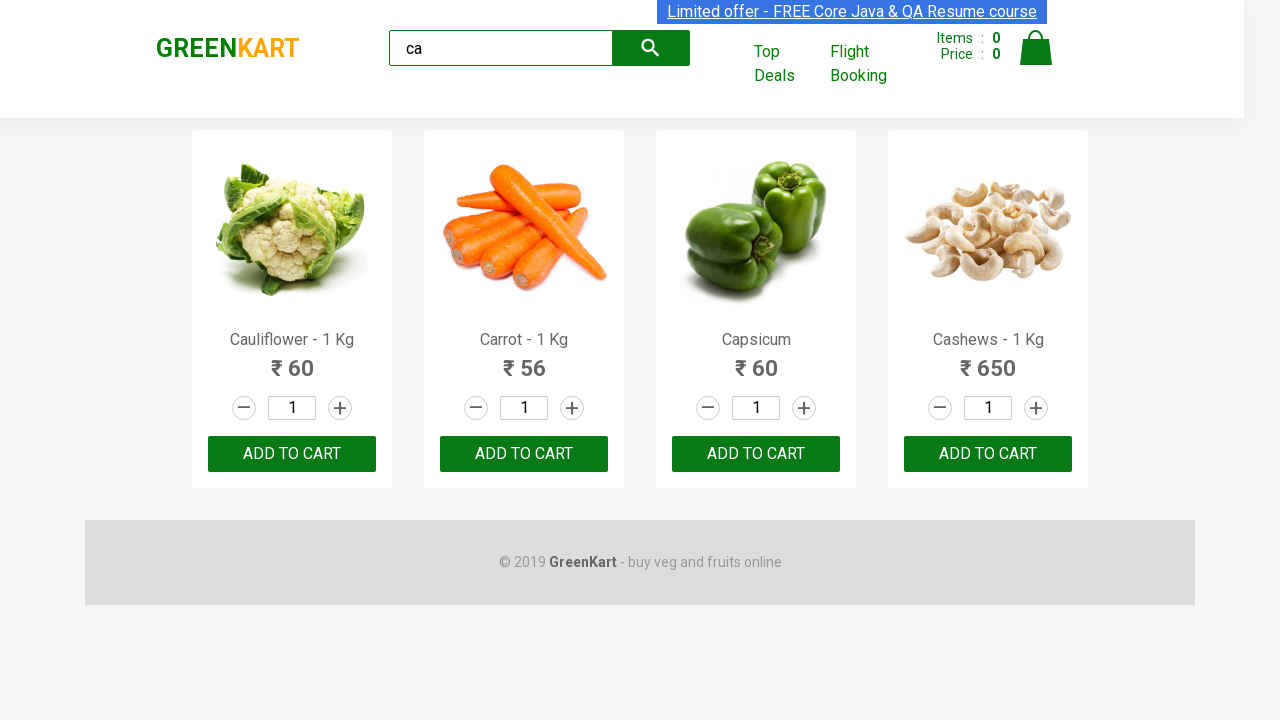

Verified products are displayed
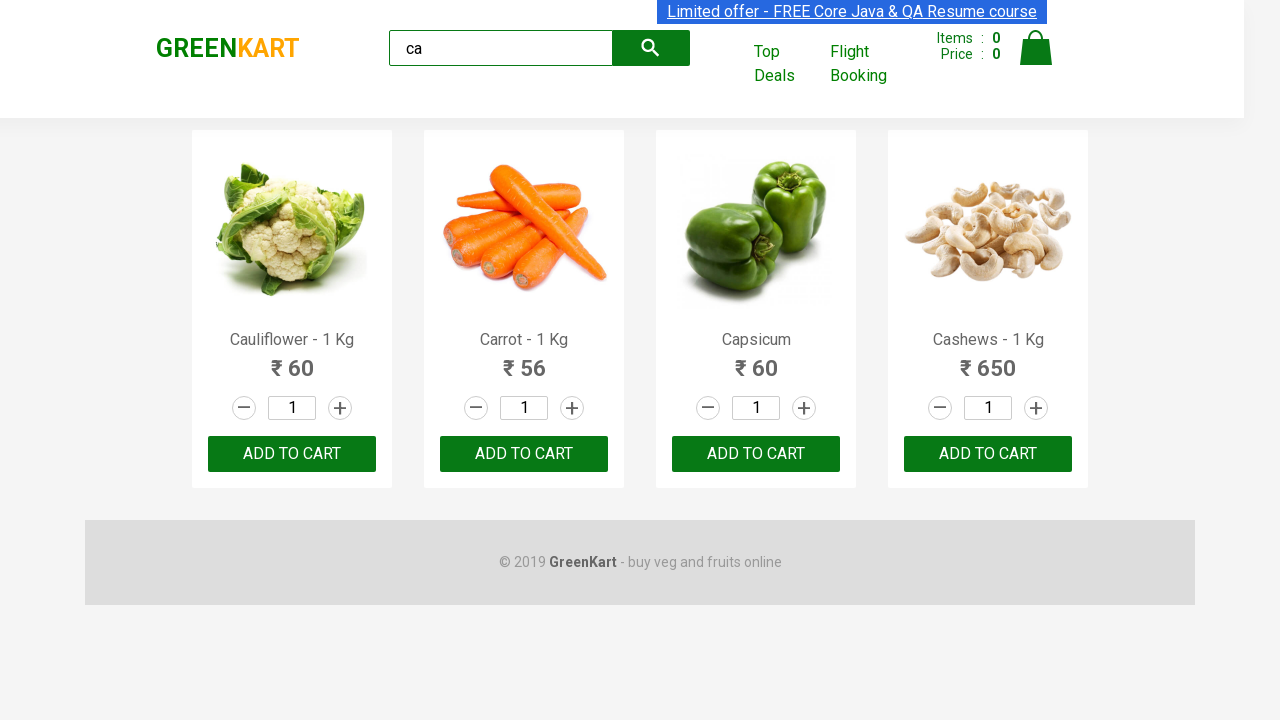

Clicked increment button on first product (first time) at (340, 408) on :nth-child(1) > .stepper-input > .increment
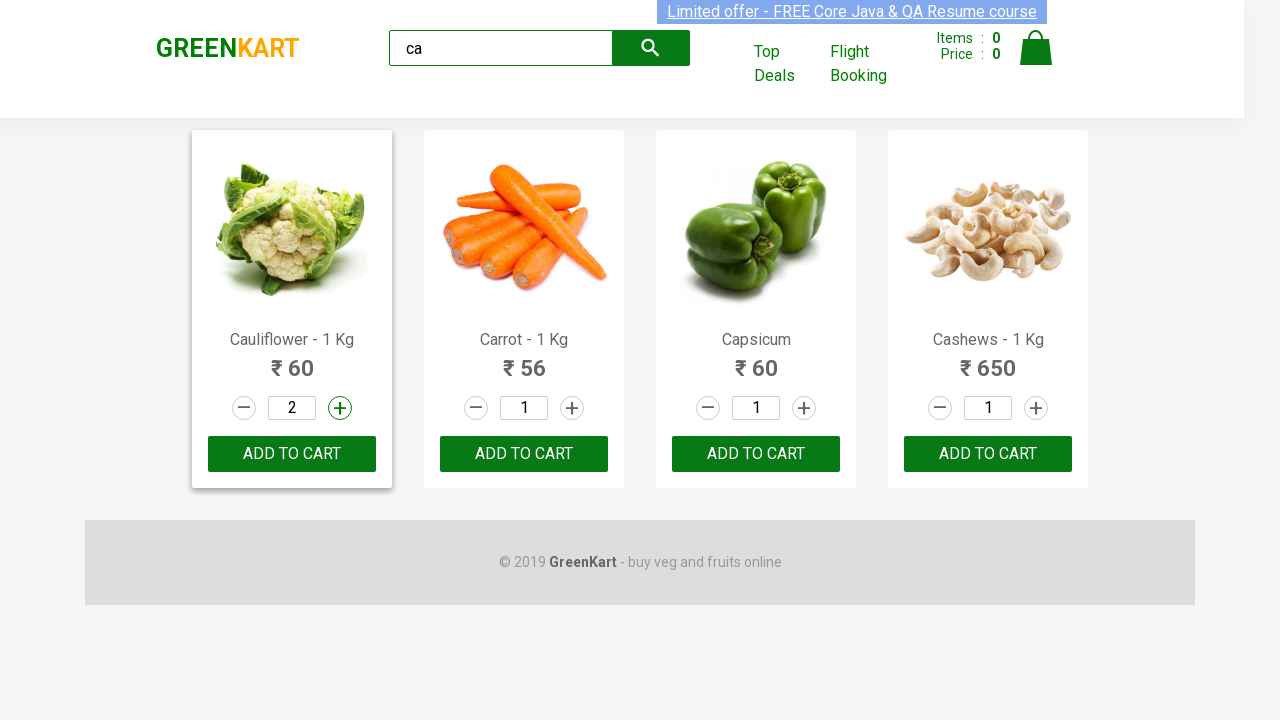

Clicked increment button on first product (second time) at (340, 408) on :nth-child(1) > .stepper-input > .increment
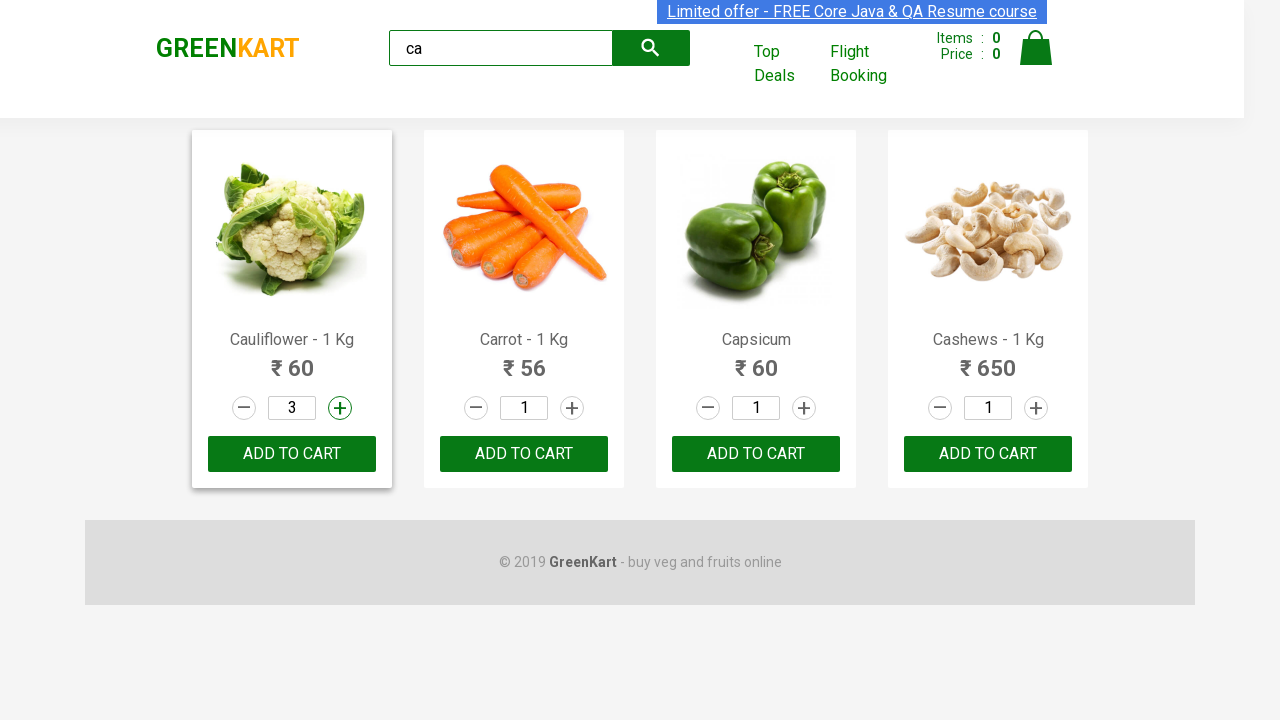

Clicked ADD TO CART button on first product at (292, 454) on .products .product >> nth=0 >> text=ADD TO CART
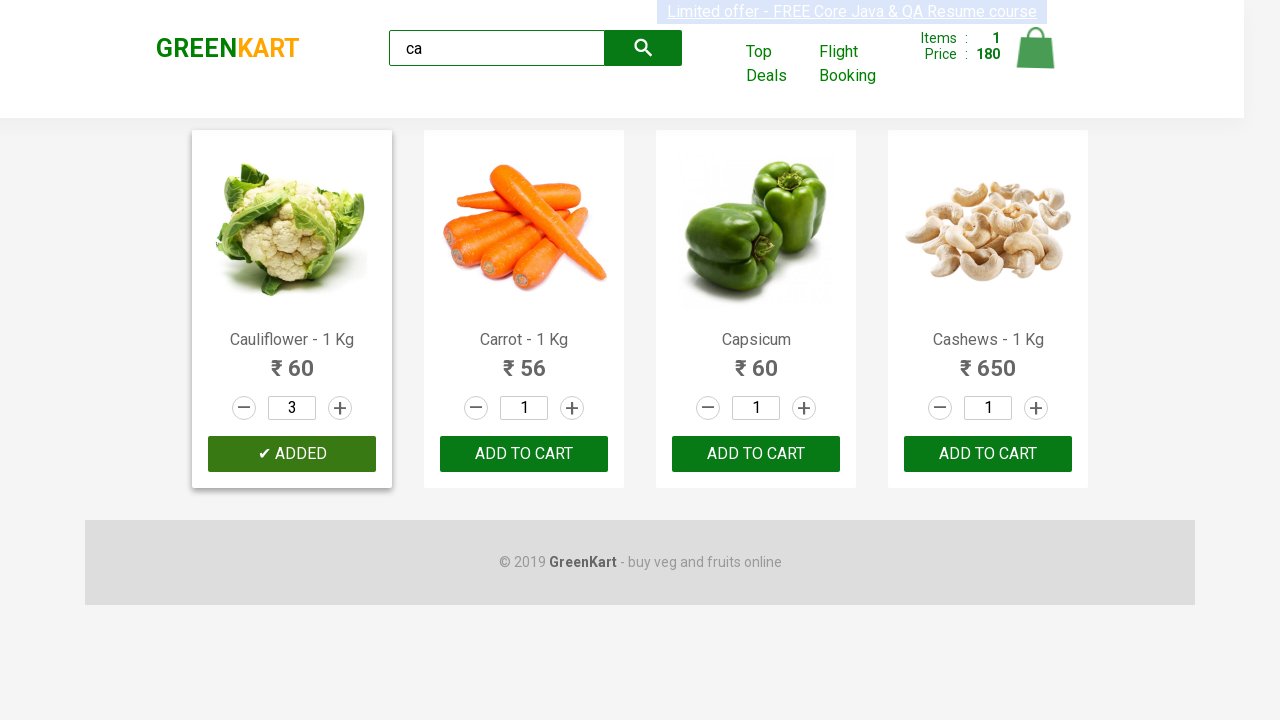

Found and clicked ADD TO CART button for Cashews at (988, 454) on .products .product >> nth=3 >> button
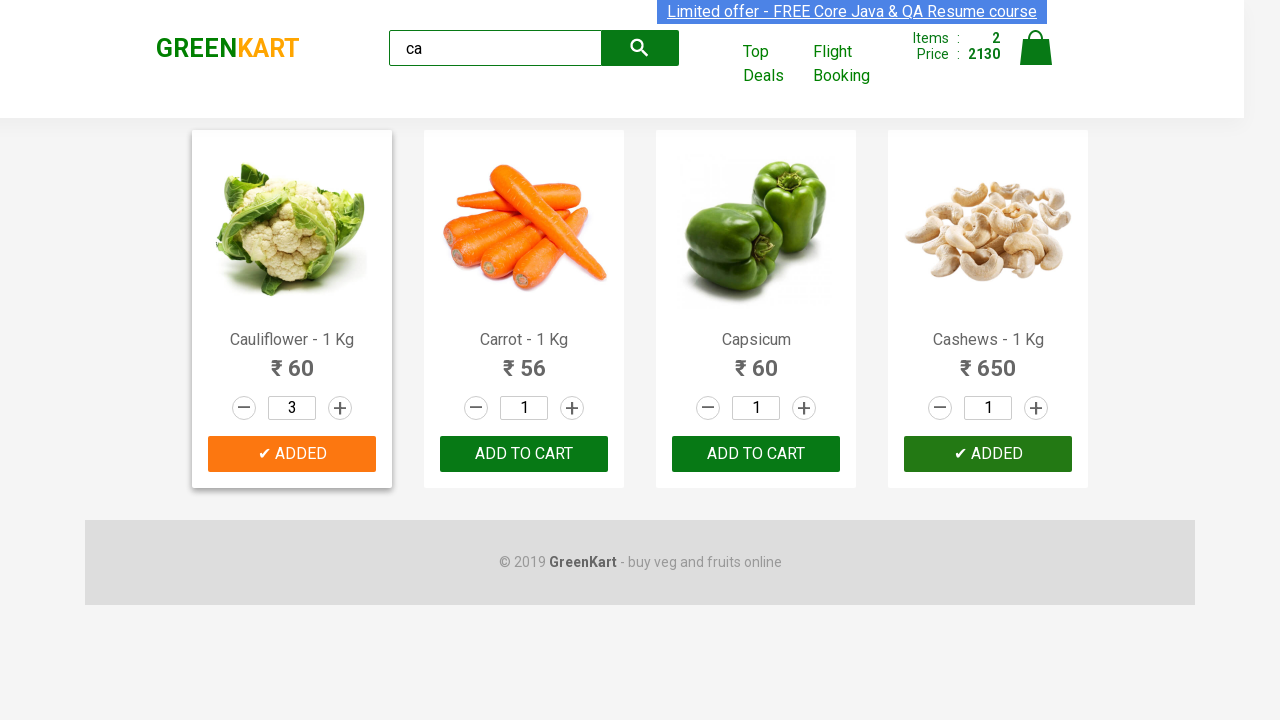

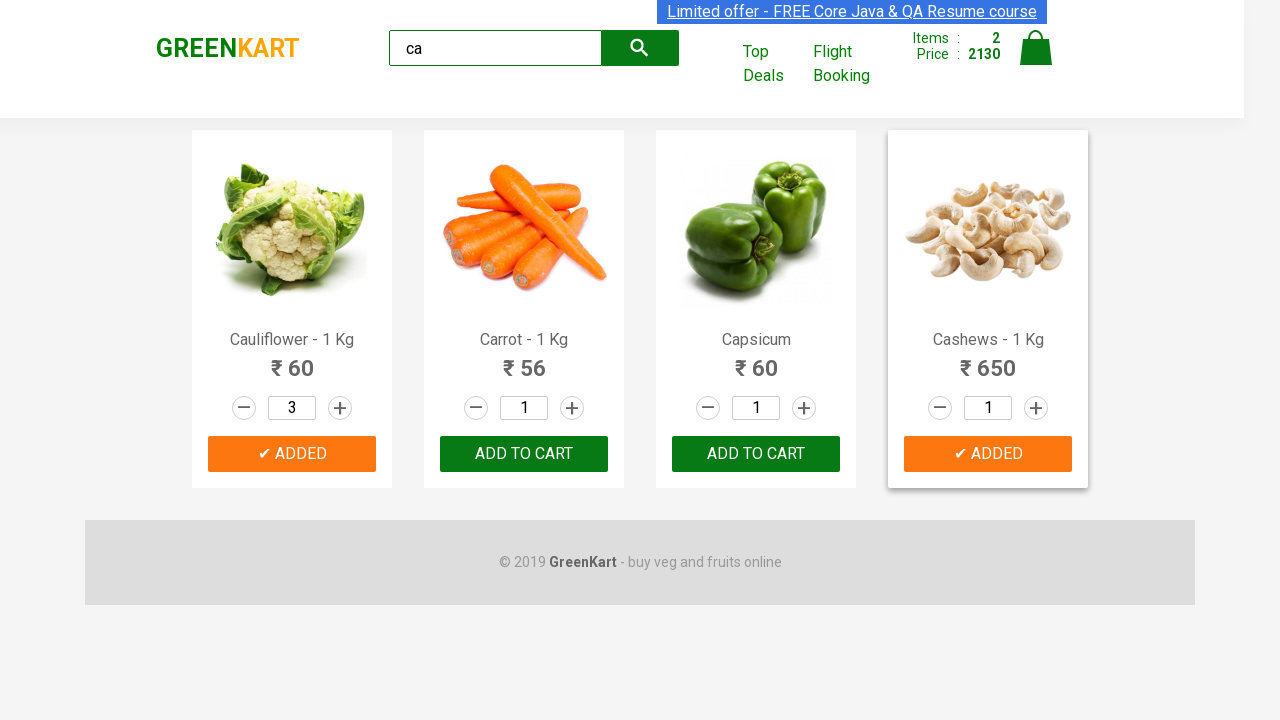